Tests radio button functionality by randomly selecting one of the available radio button options on the page

Starting URL: https://demoqa.com/radio-button

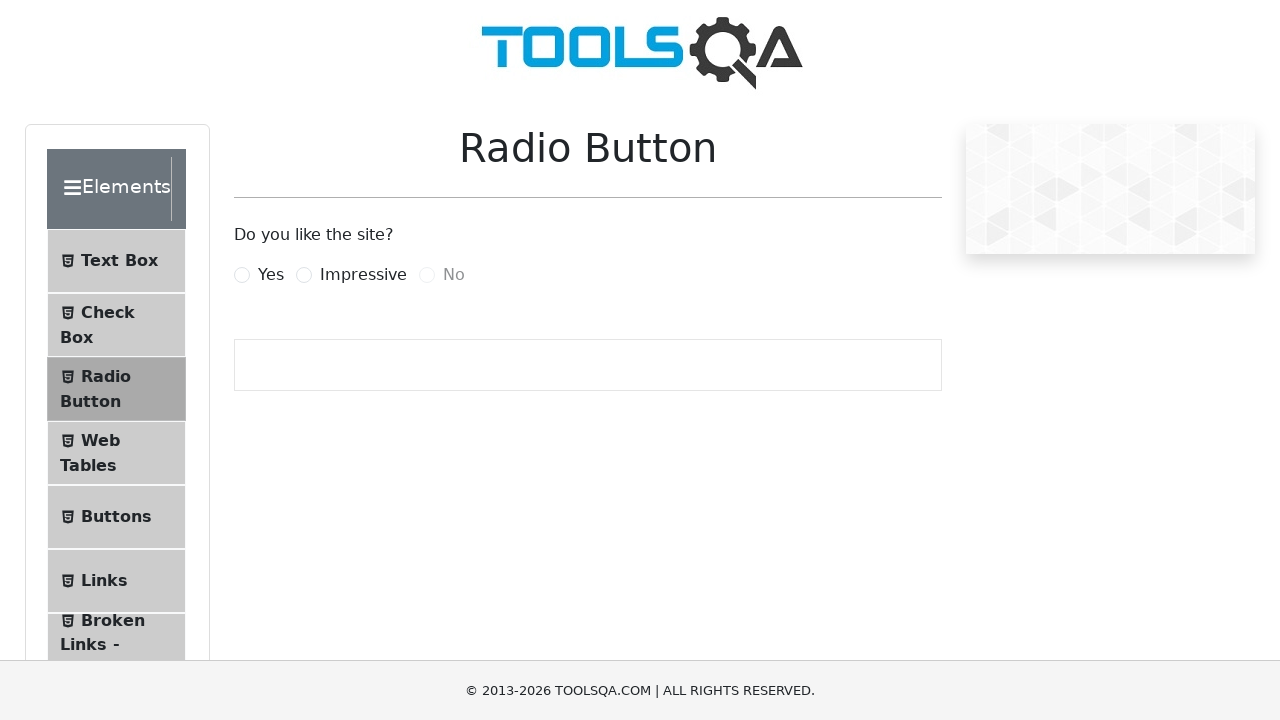

Navigated to radio button test page
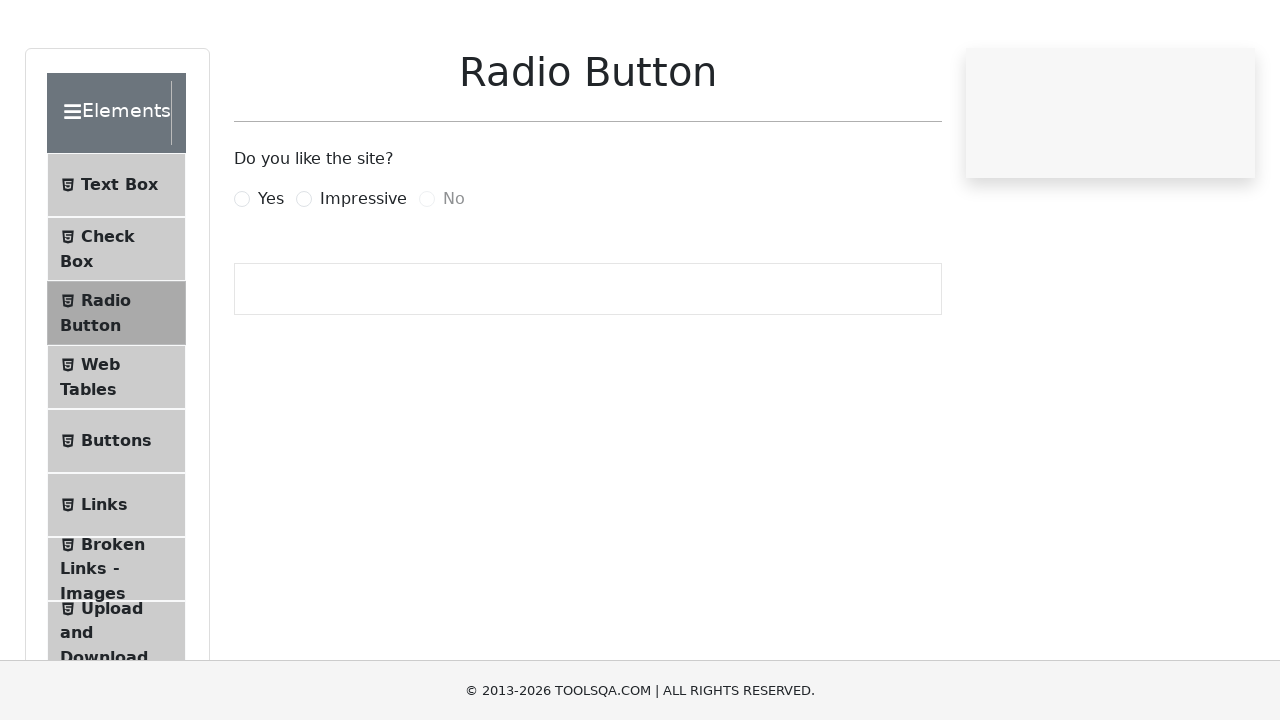

Located all available radio button options
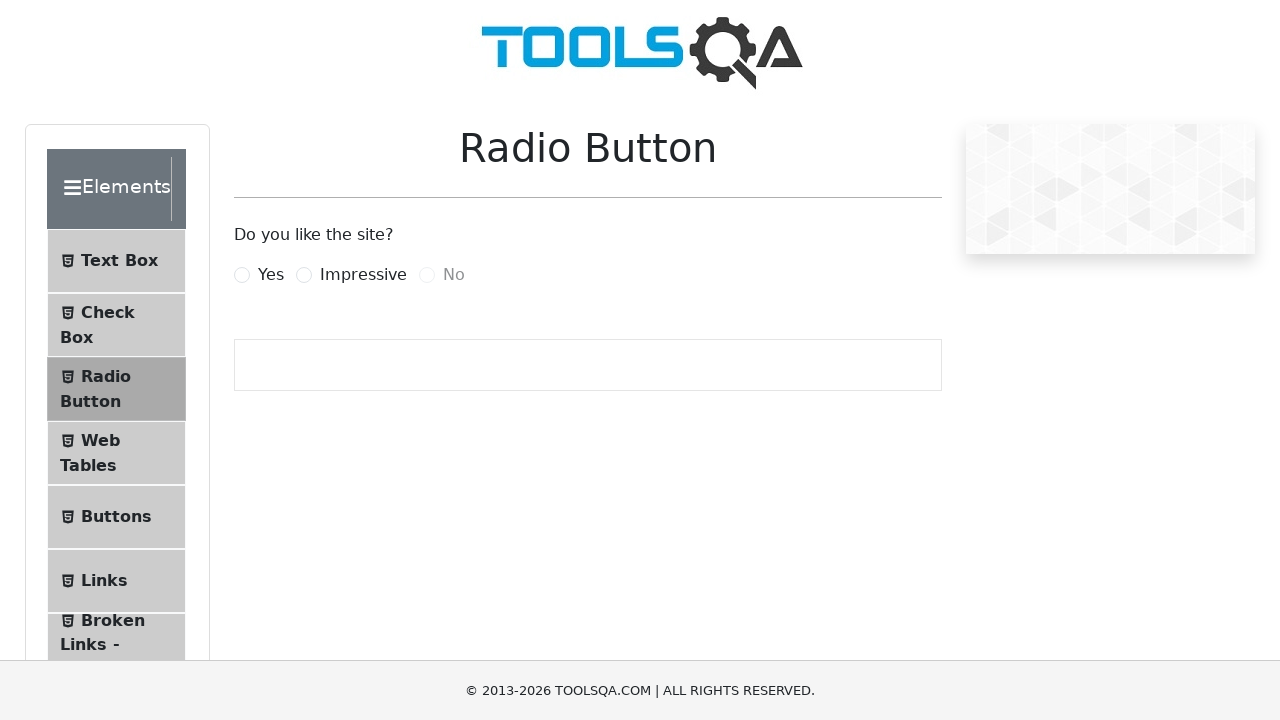

Selected random radio button at index 0 out of 3 options at (271, 275) on xpath=//input[@type='radio']/../label >> nth=0
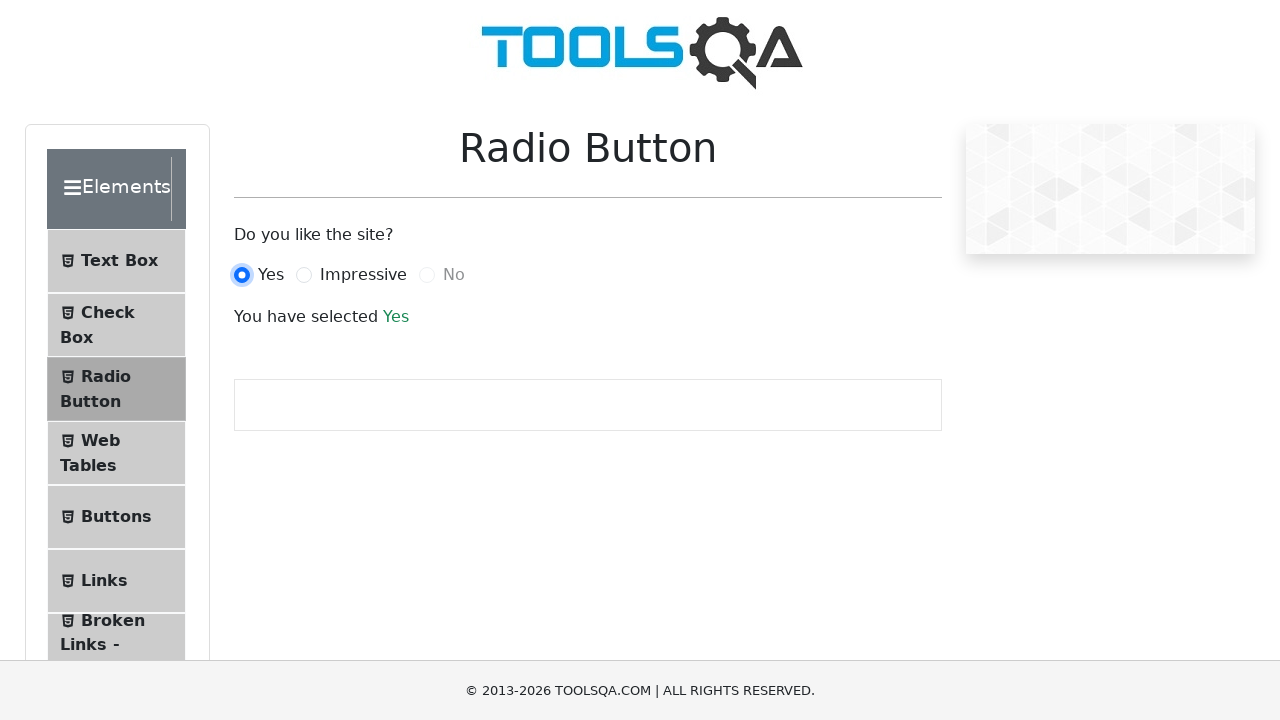

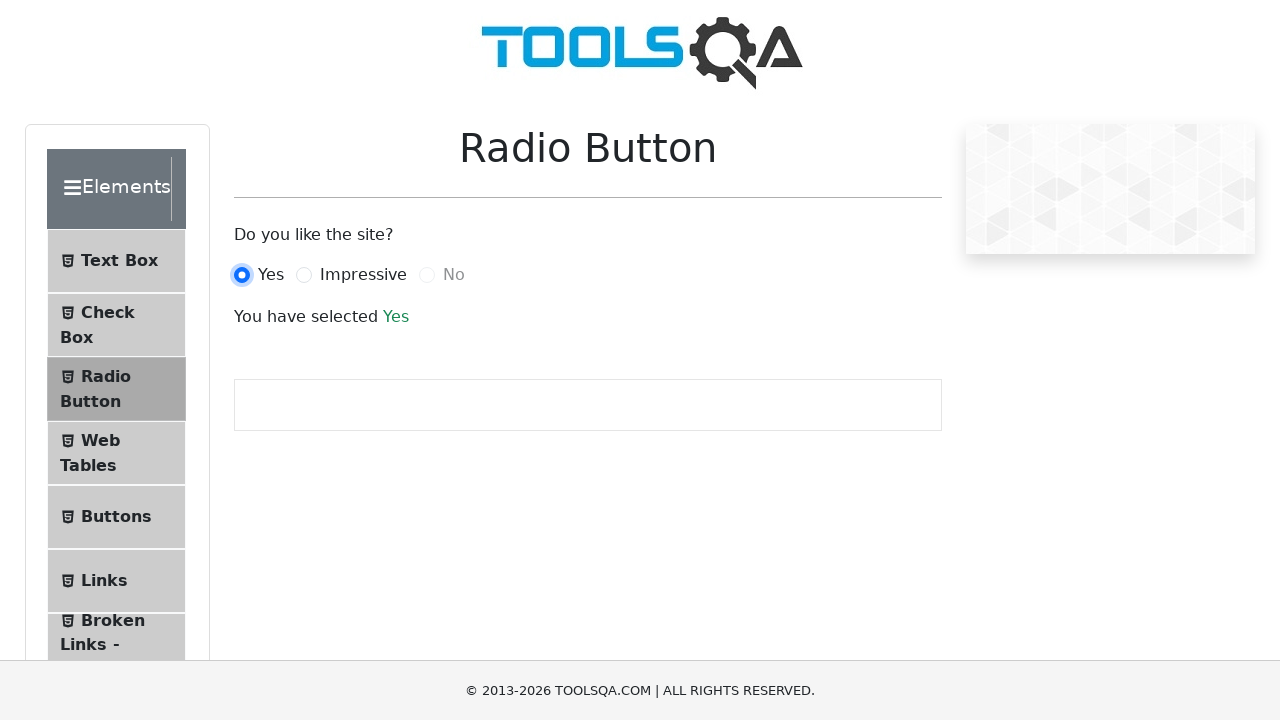